Tests drag and drop functionality on jQuery UI demo page by dragging an element into a drop zone

Starting URL: http://jqueryui.com/droppable/

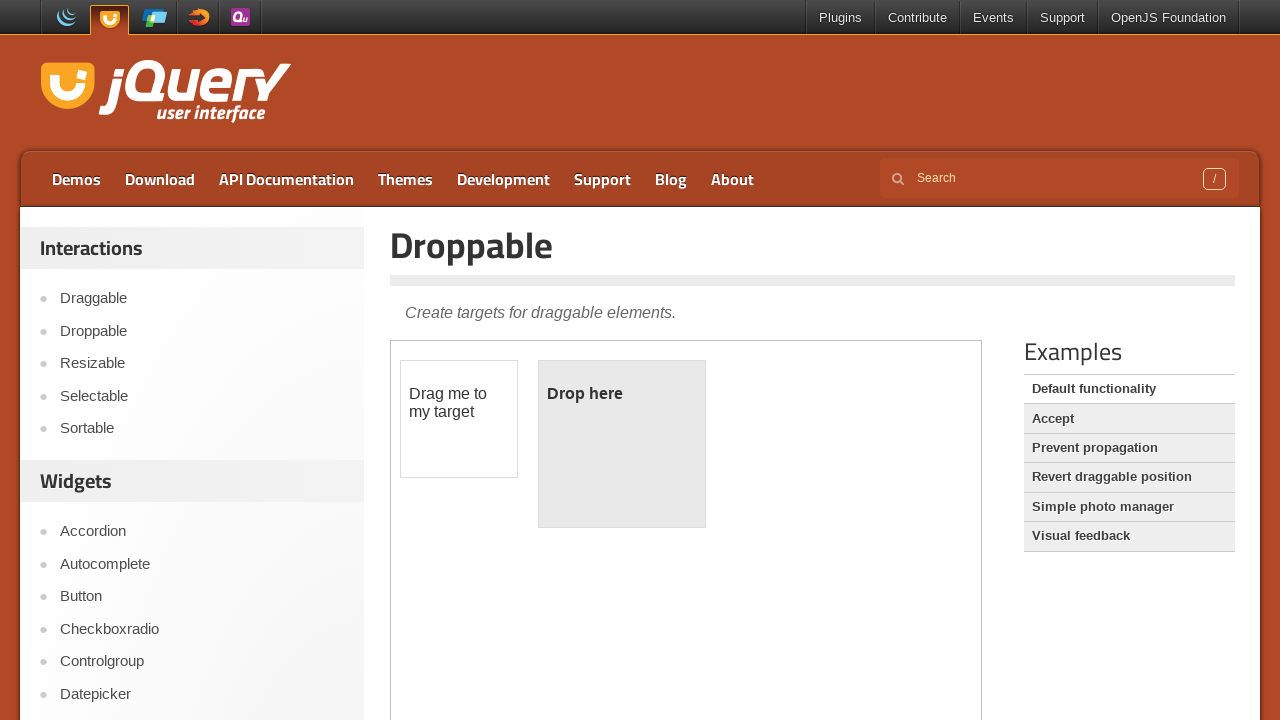

Located the first iframe containing the drag and drop demo
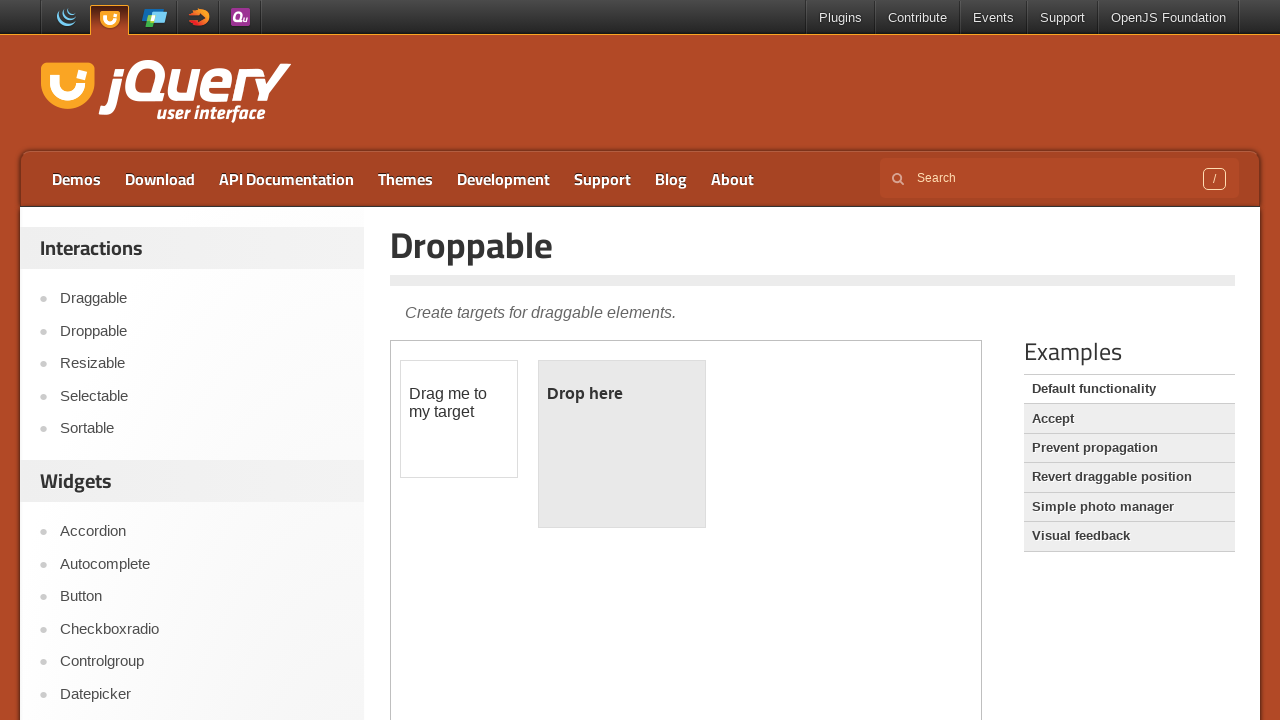

Waited for iframe to be present in the DOM
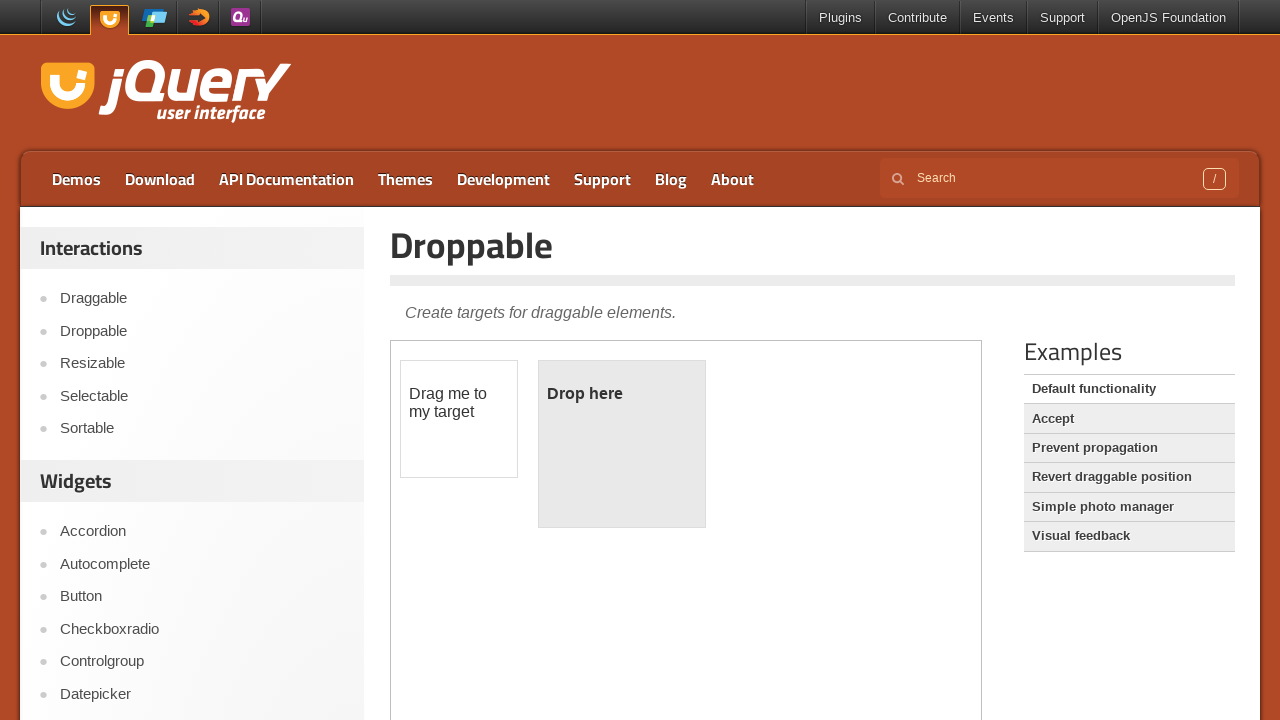

Located the draggable element with id 'draggable'
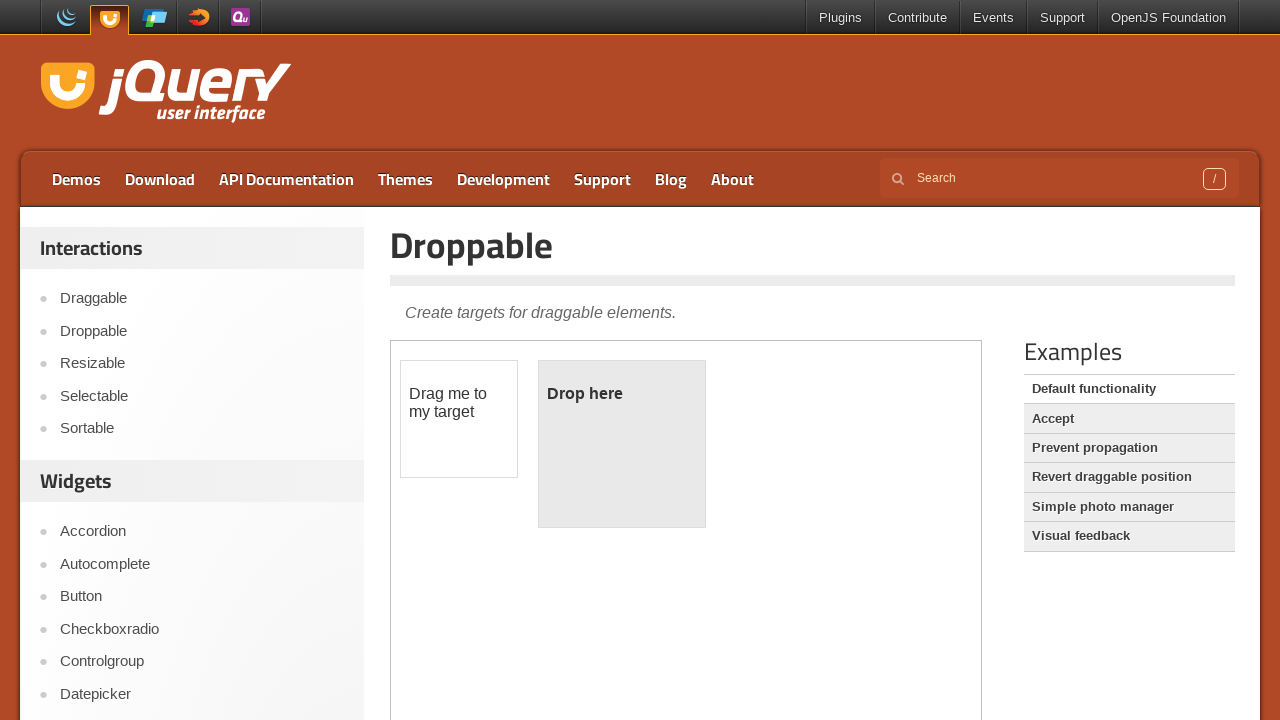

Located the droppable element with id 'droppable'
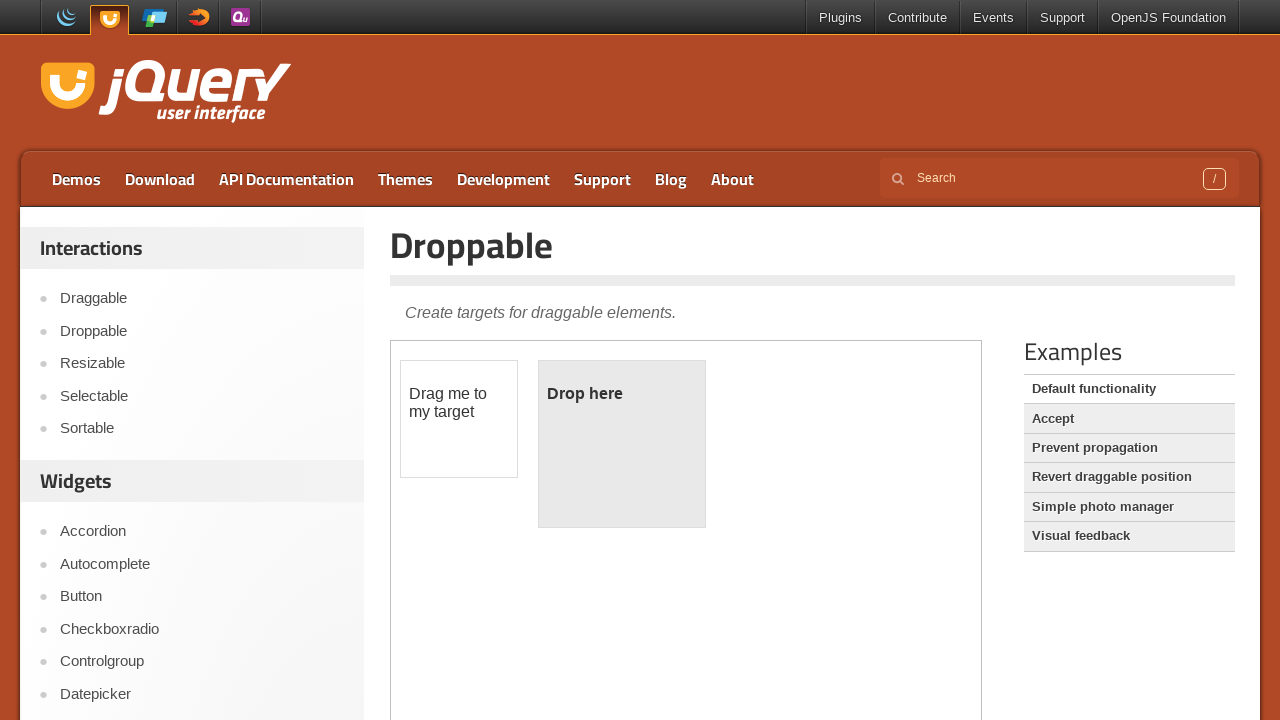

Dragged the draggable element into the droppable drop zone at (622, 444)
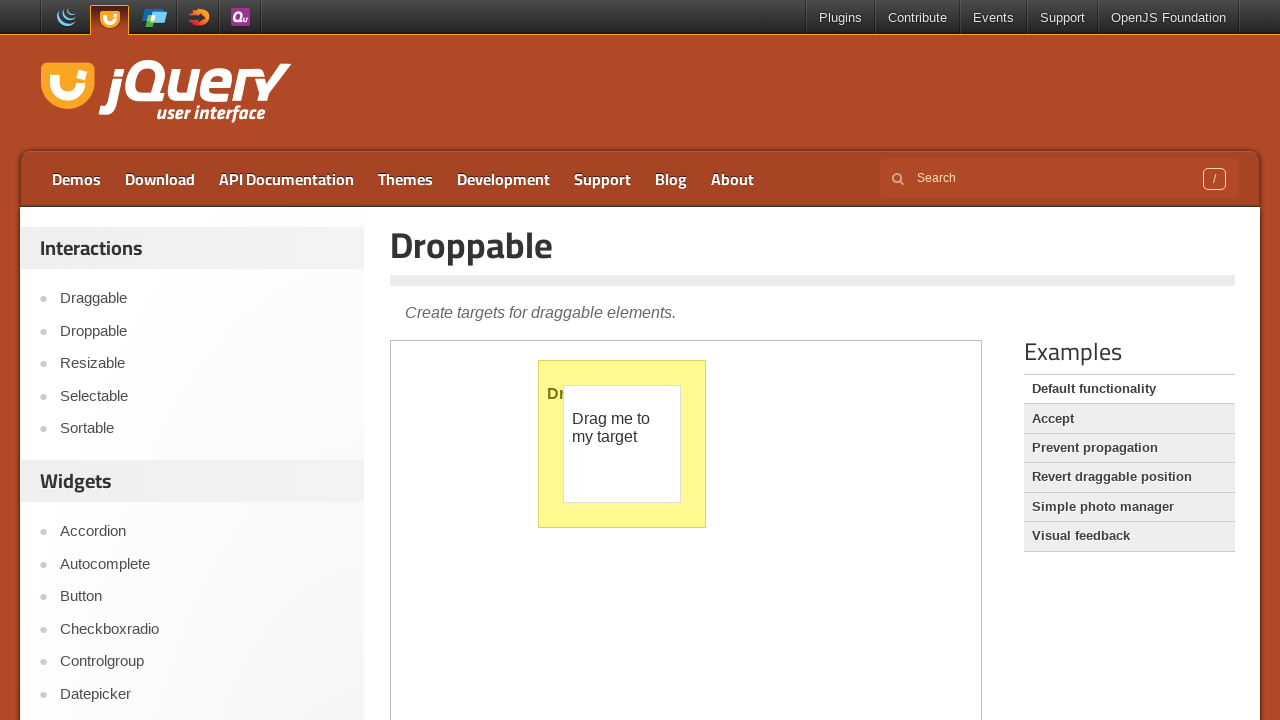

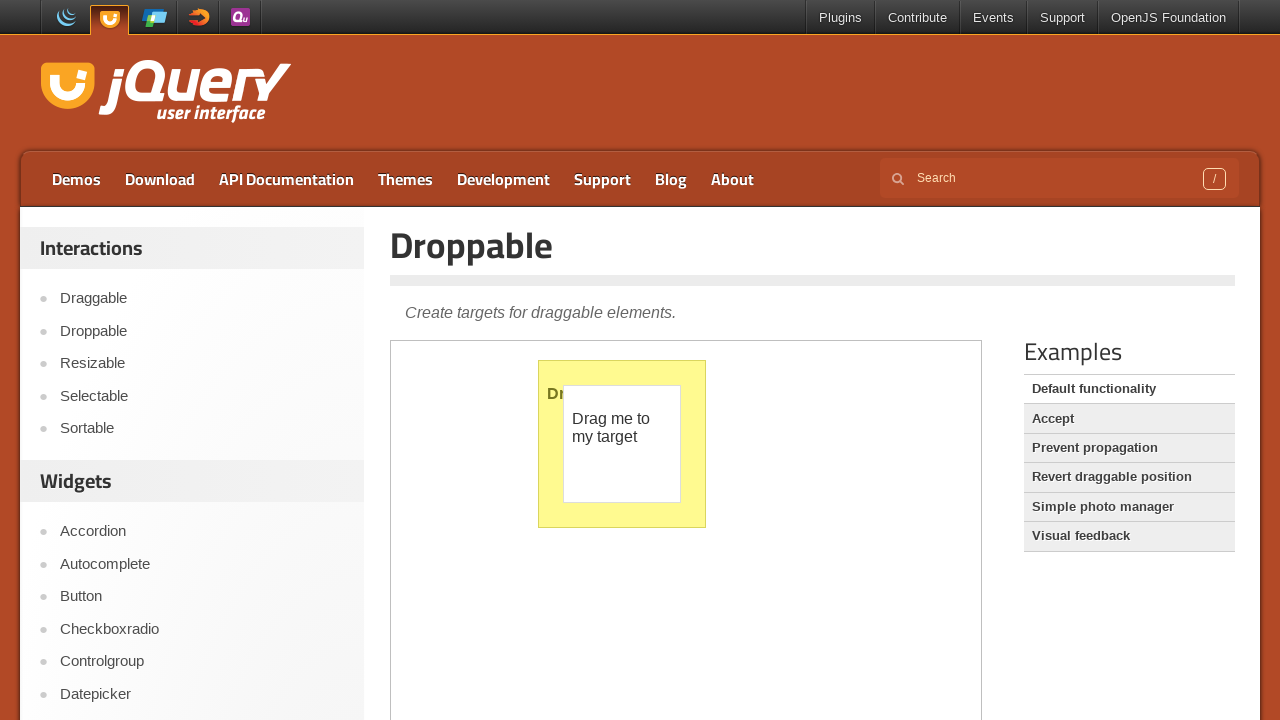